Tests page scrolling functionality by scrolling down 5000 pixels and then scrolling up 2000 pixels on the Selenium downloads page

Starting URL: https://www.selenium.dev/downloads/

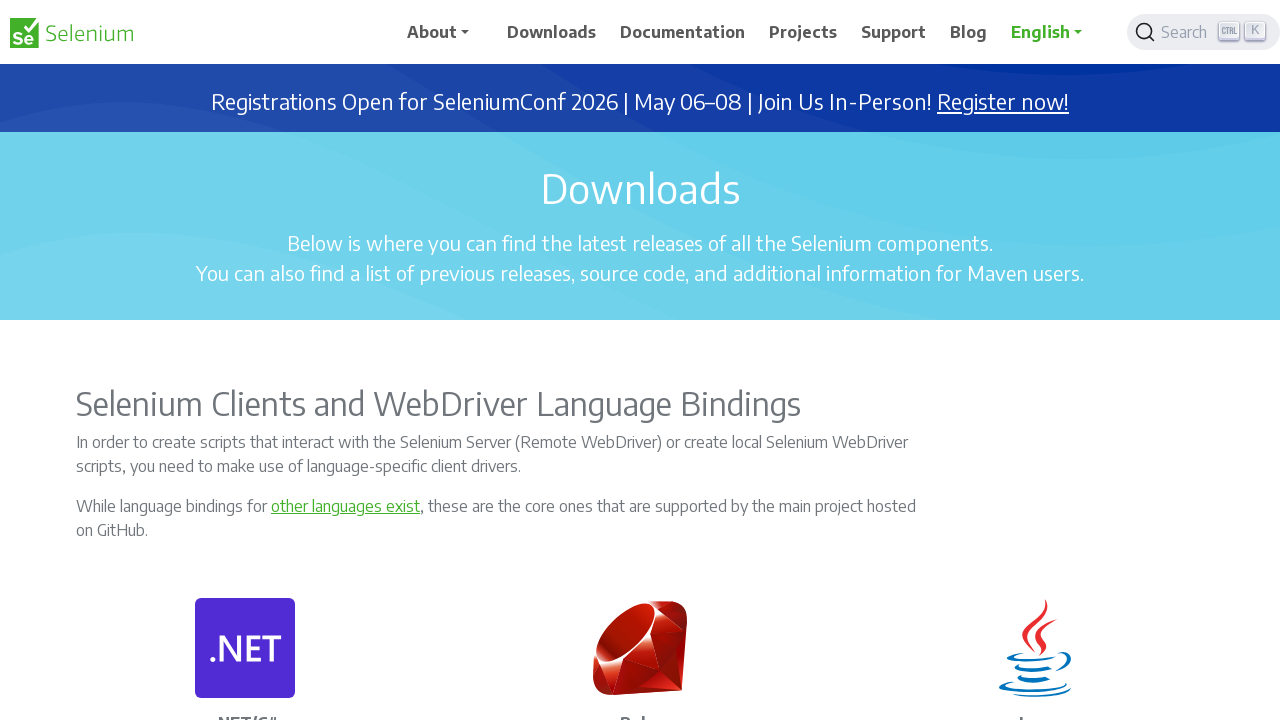

Chrome link verified on Selenium downloads page
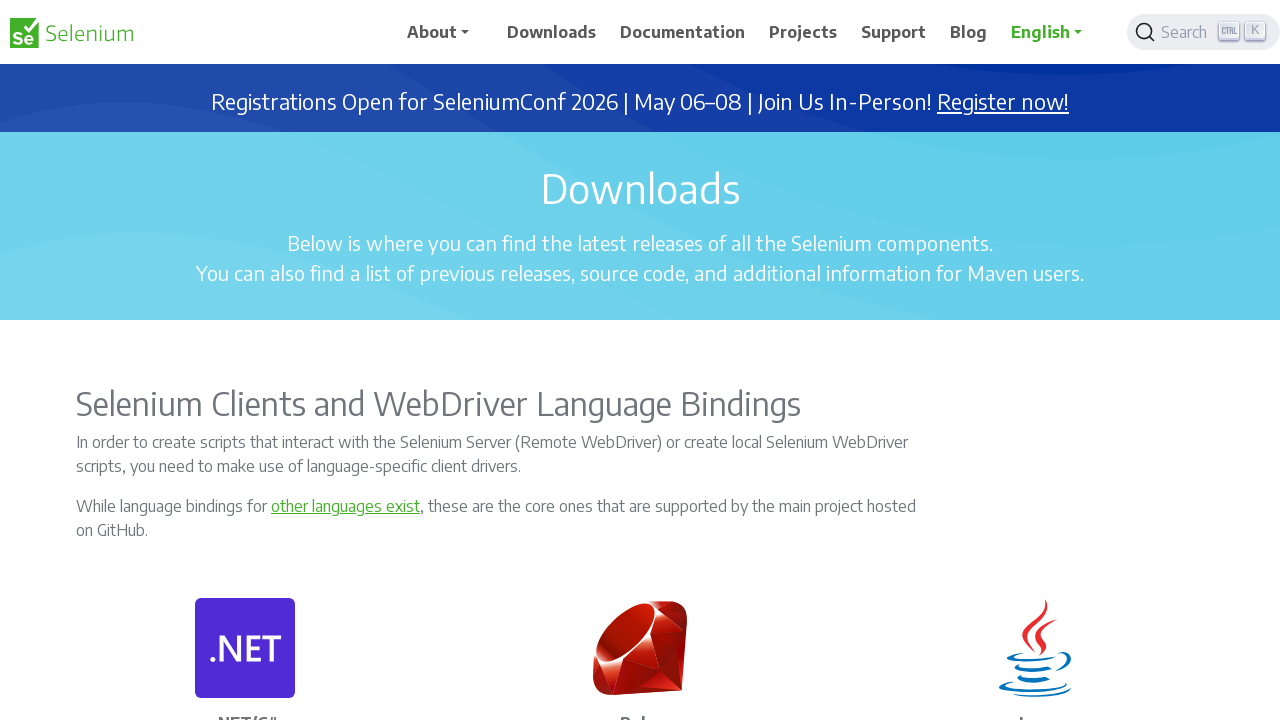

Scrolled down 5000 pixels
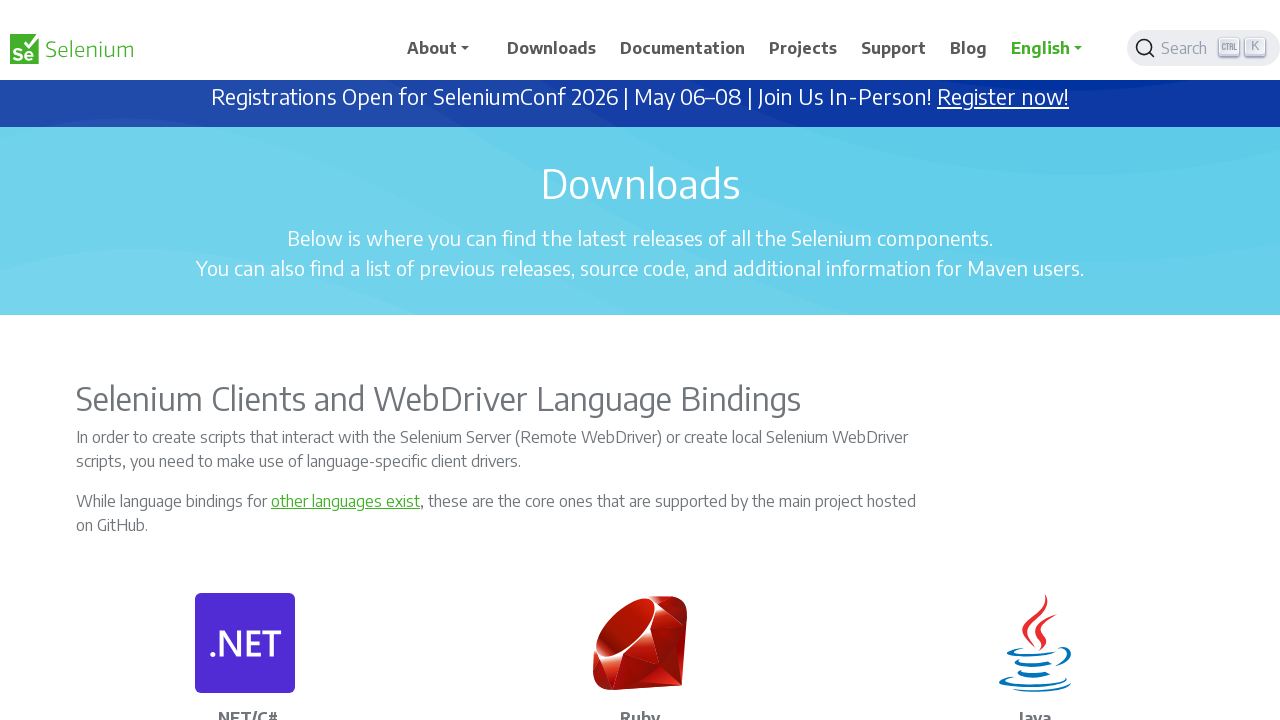

Waited 2000ms for page to settle
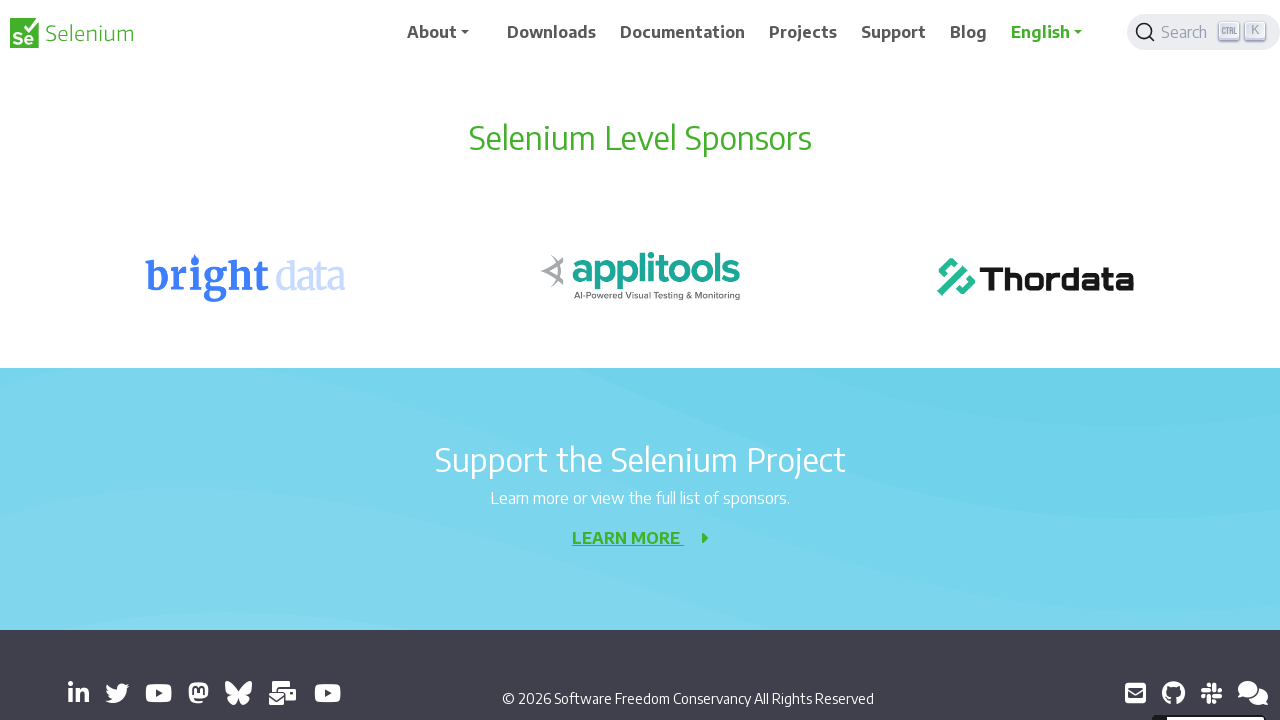

Scrolled up 2000 pixels
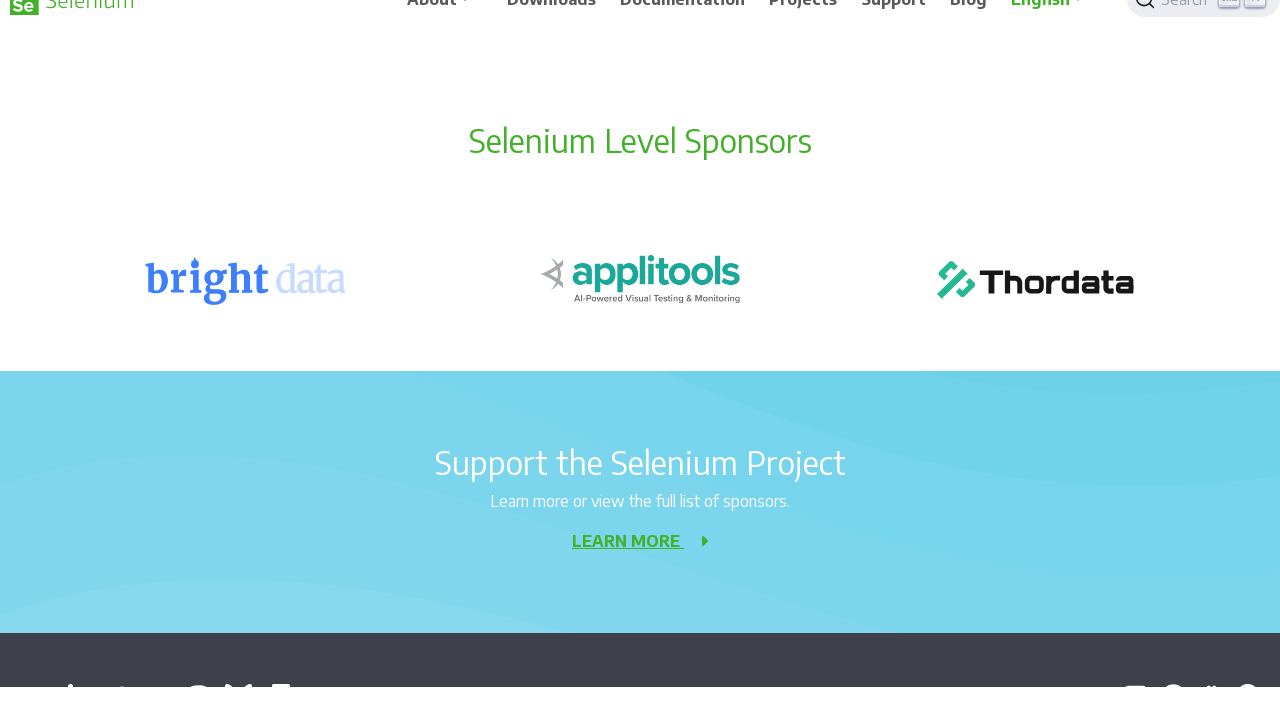

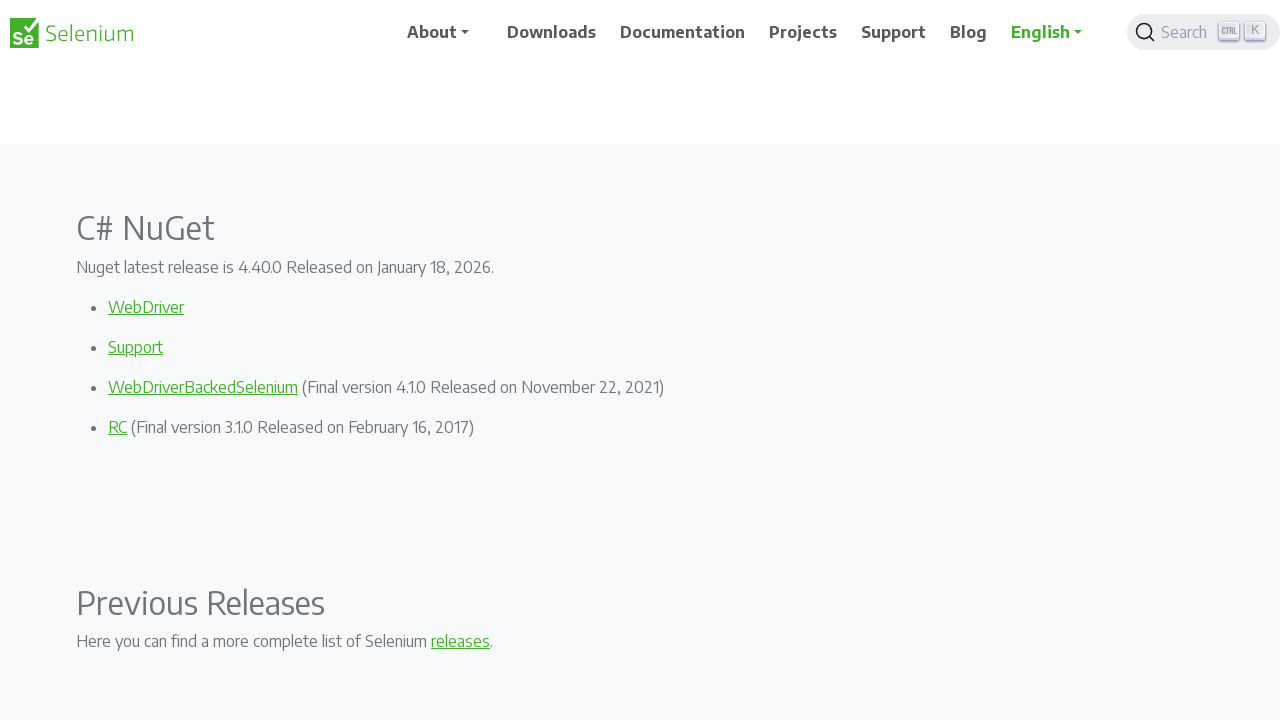